Tests a registration form by filling all required input fields with text, submitting the form, and verifying the success message is displayed.

Starting URL: http://suninjuly.github.io/registration1.html

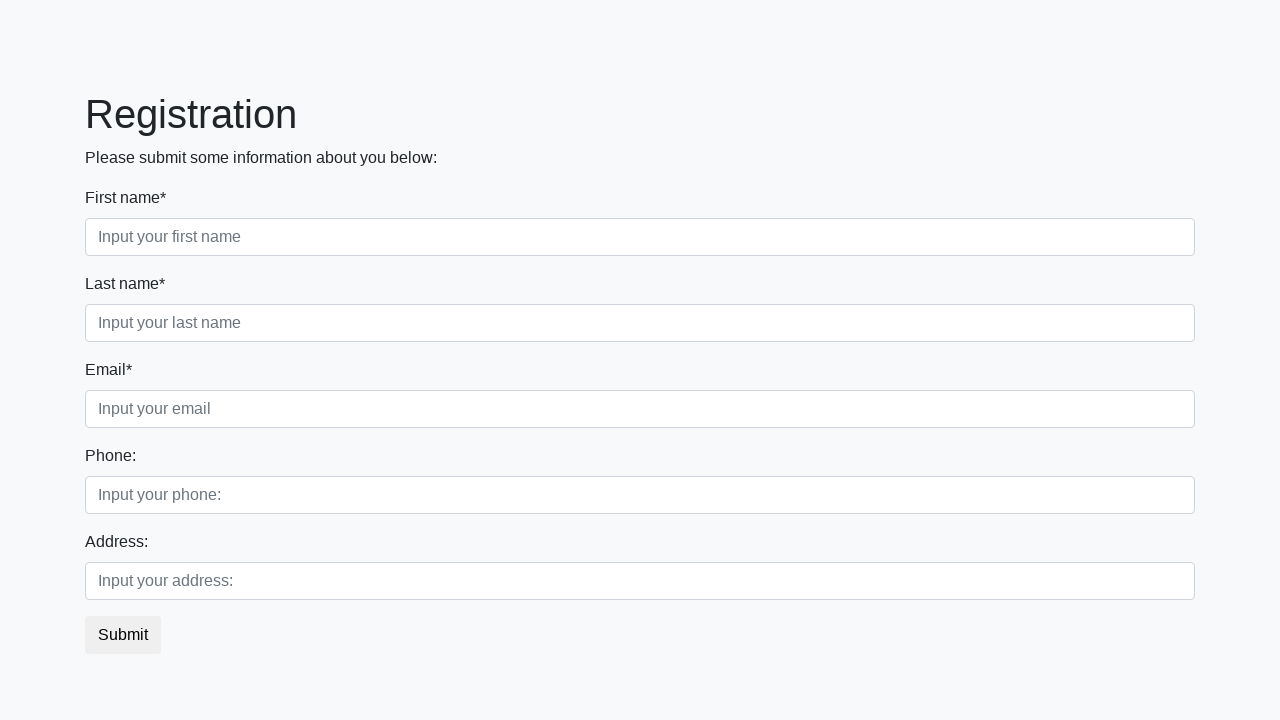

Navigated to registration form page
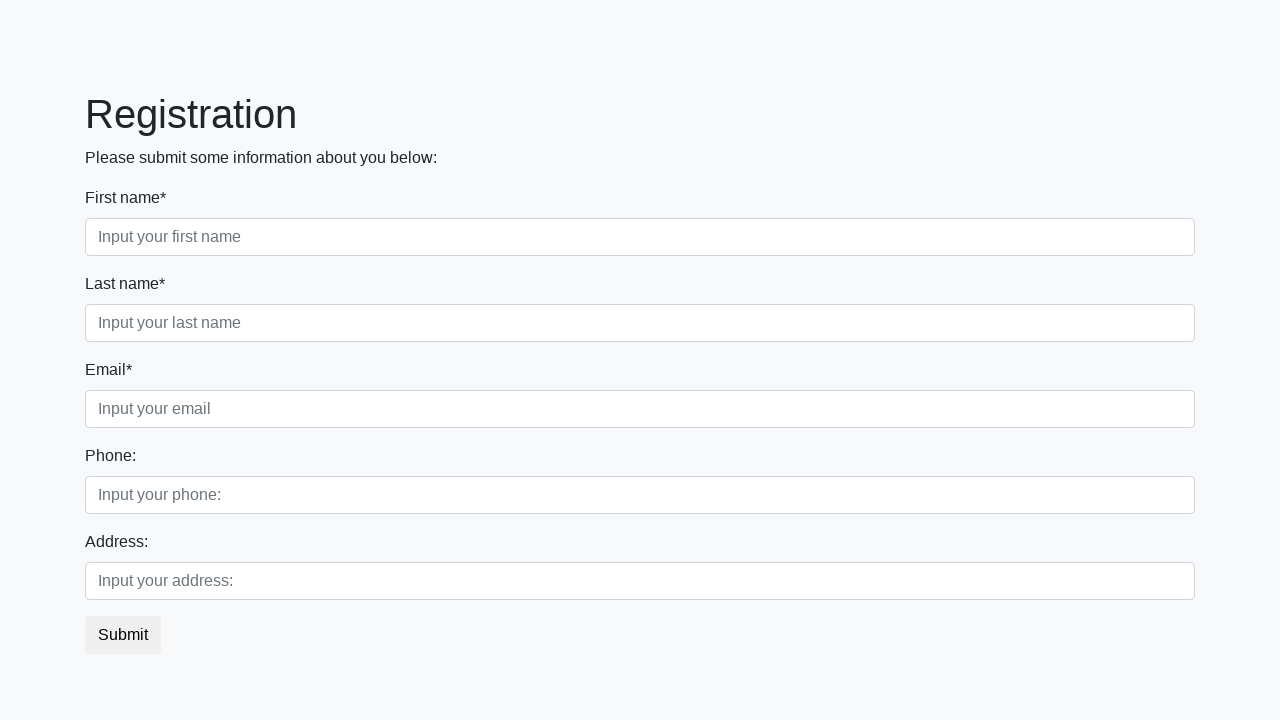

Located 3 required input fields
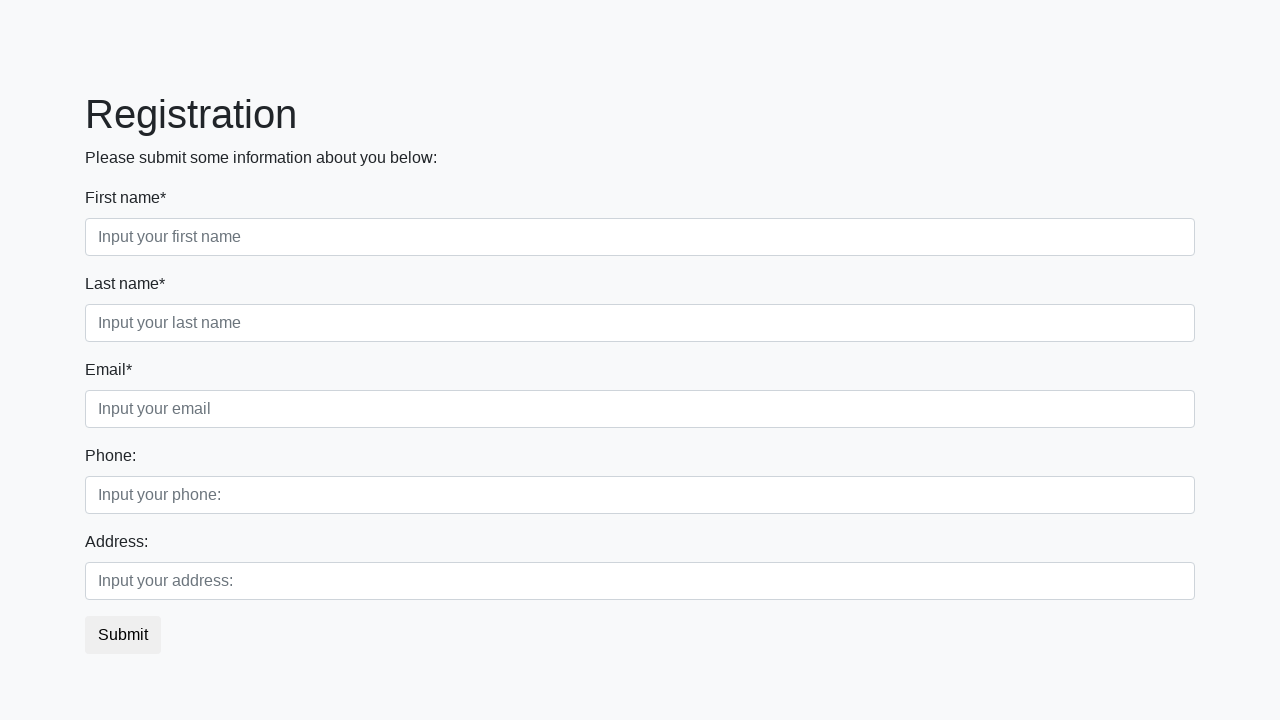

Filled required input field 1 with test data on xpath=//input[@required] >> nth=0
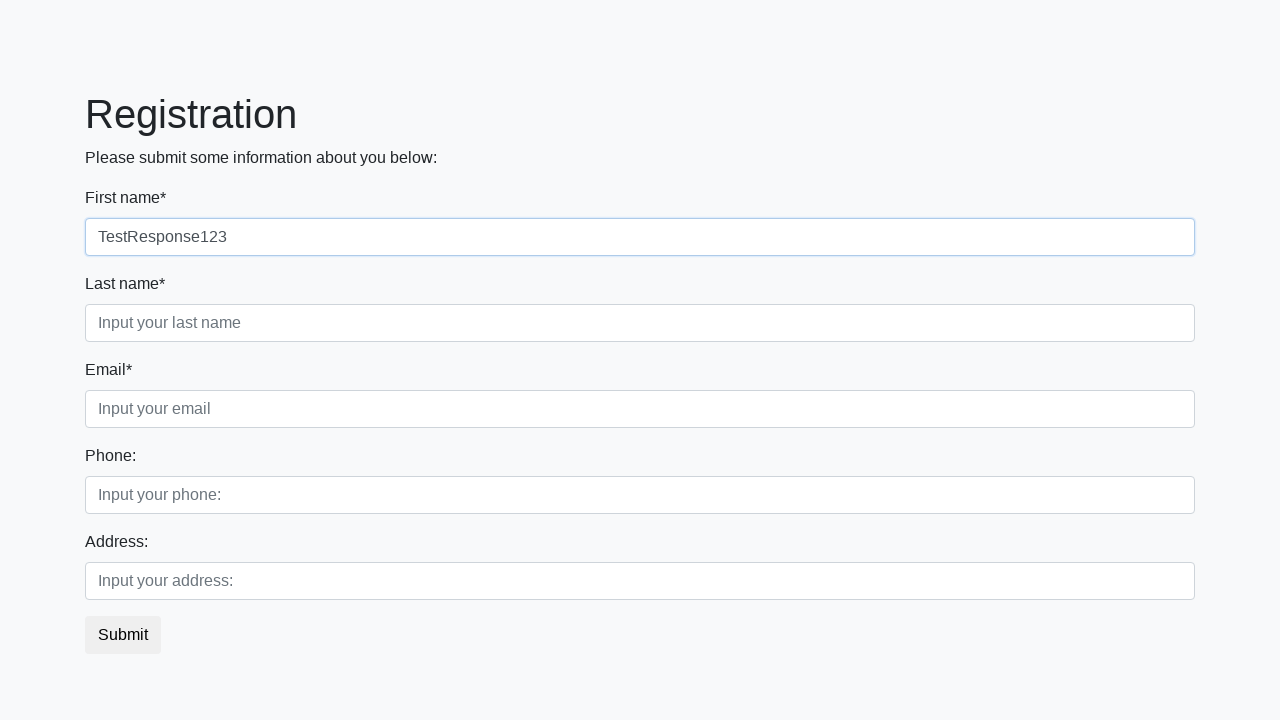

Filled required input field 2 with test data on xpath=//input[@required] >> nth=1
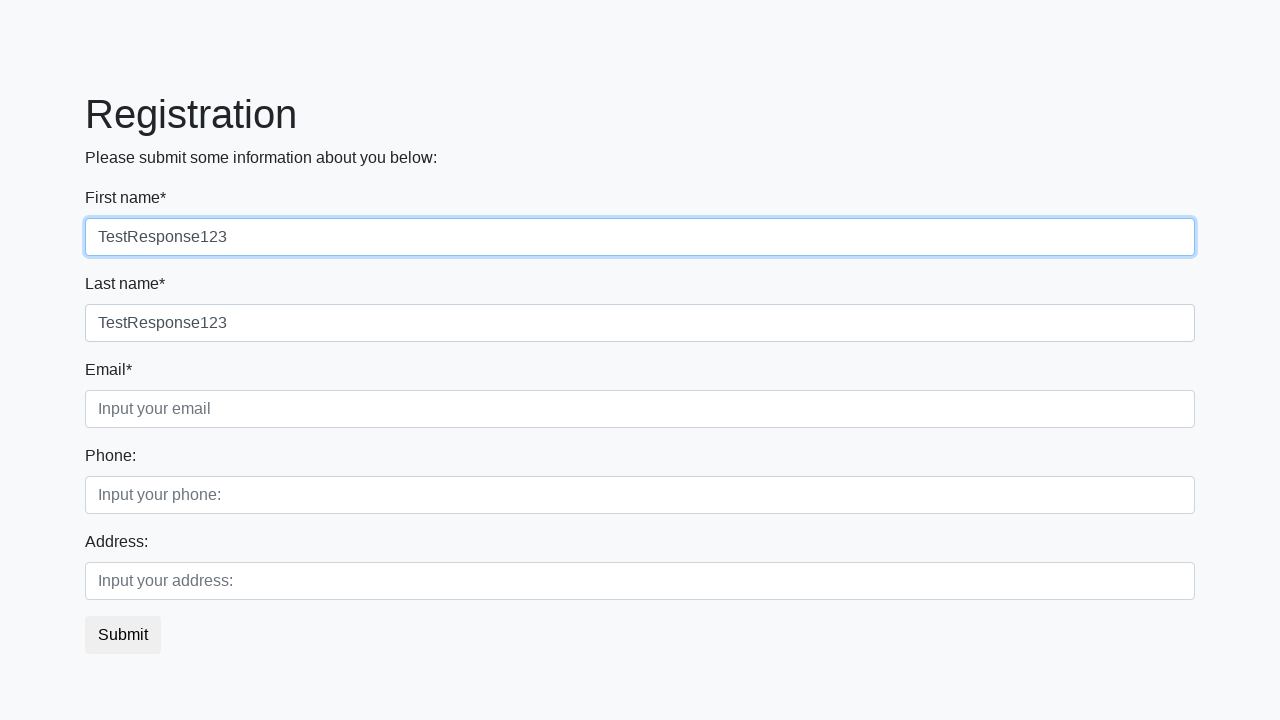

Filled required input field 3 with test data on xpath=//input[@required] >> nth=2
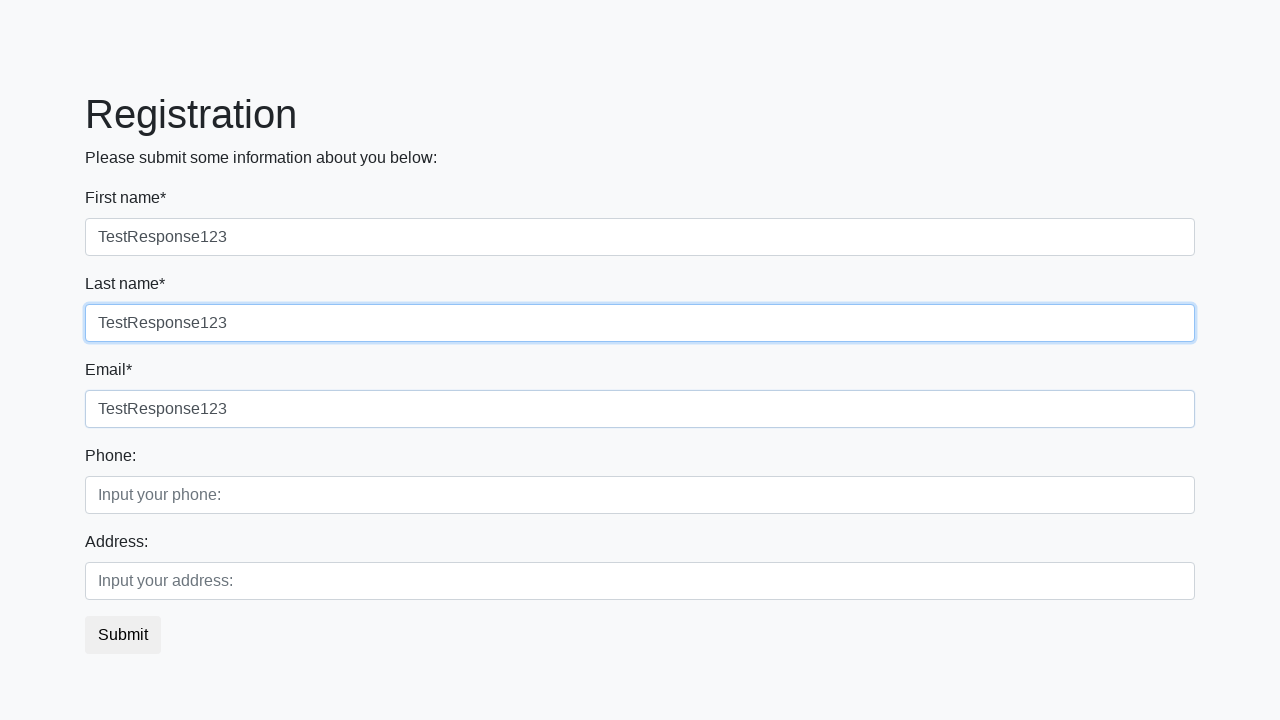

Clicked the submit button at (123, 635) on button.btn
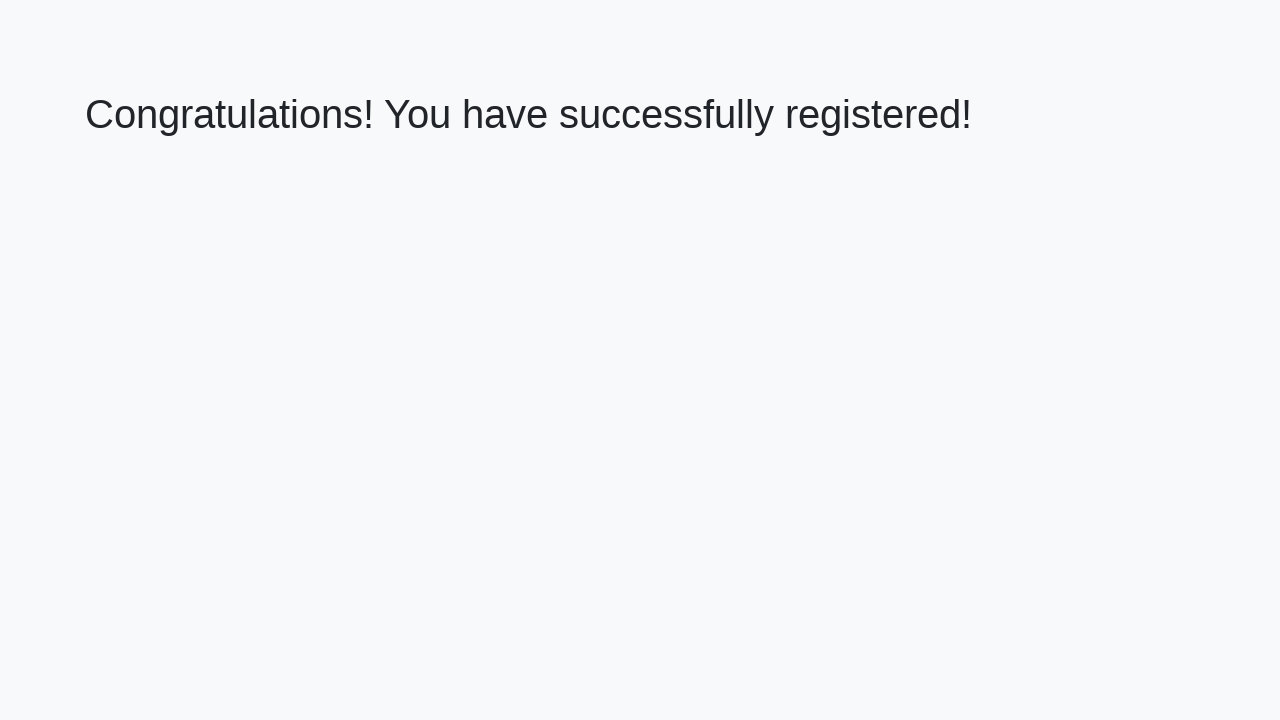

Success message heading loaded
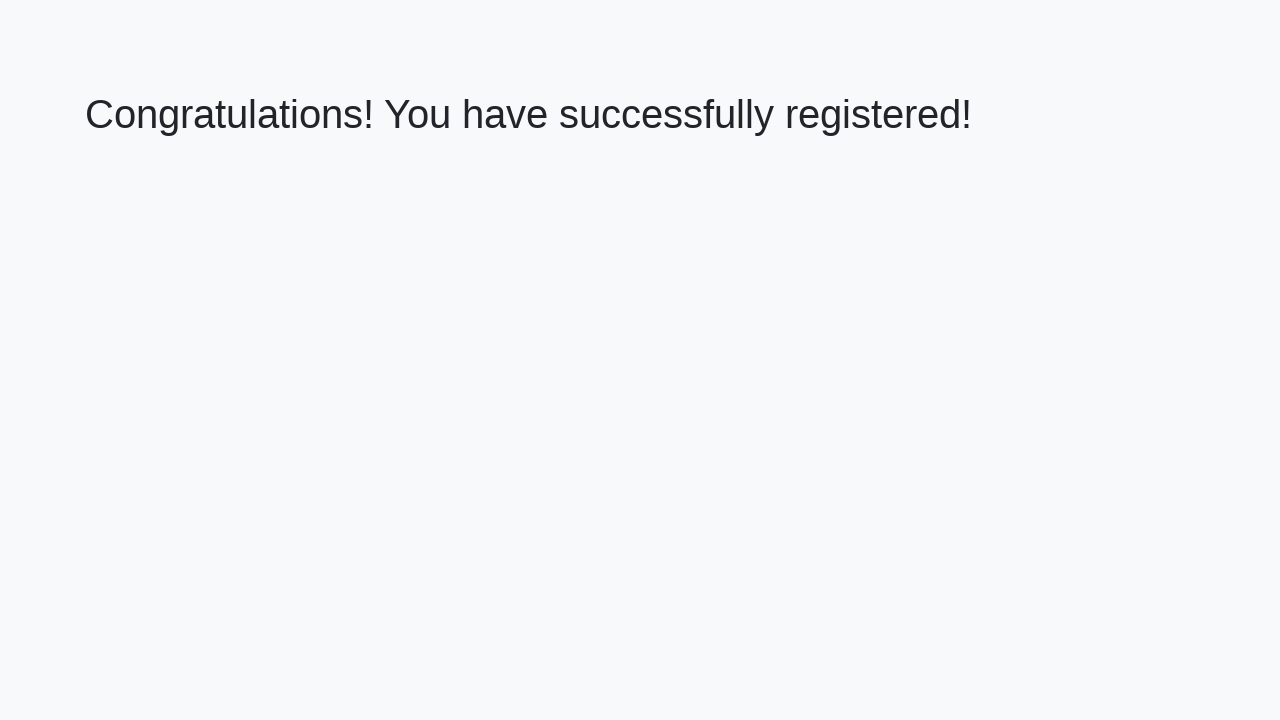

Extracted success message text: 'Congratulations! You have successfully registered!'
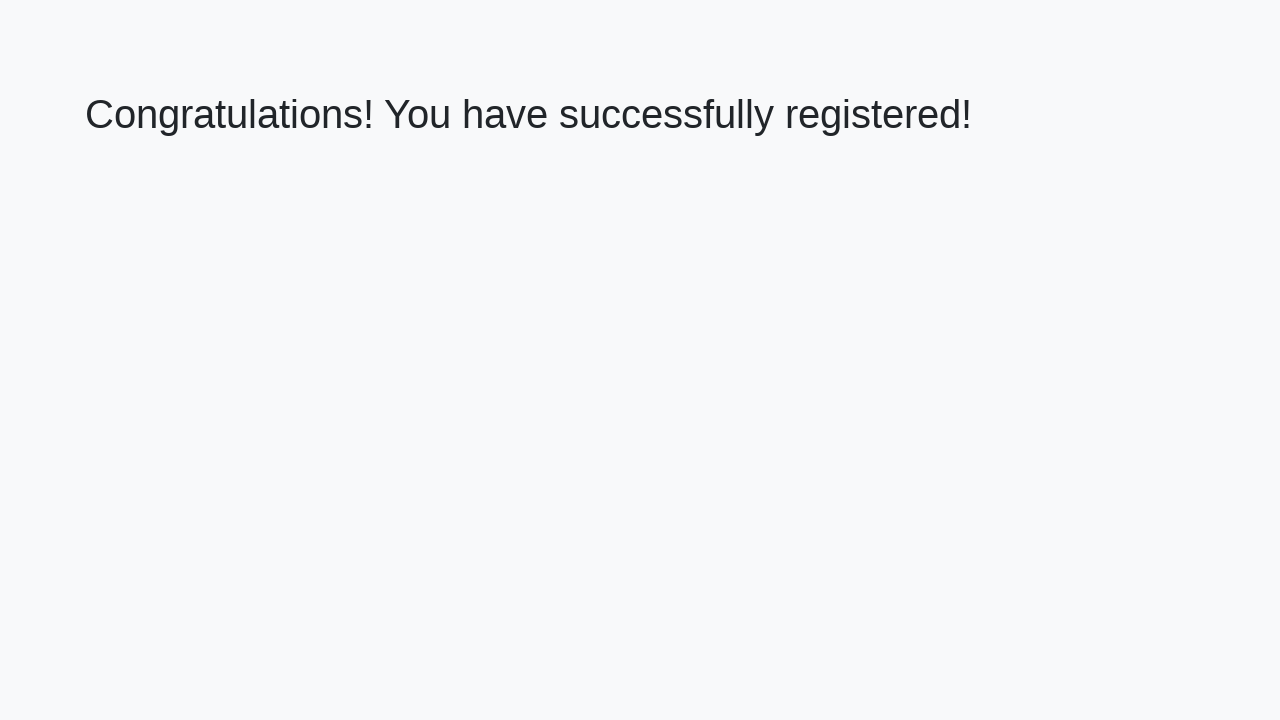

Verified success message matches expected text
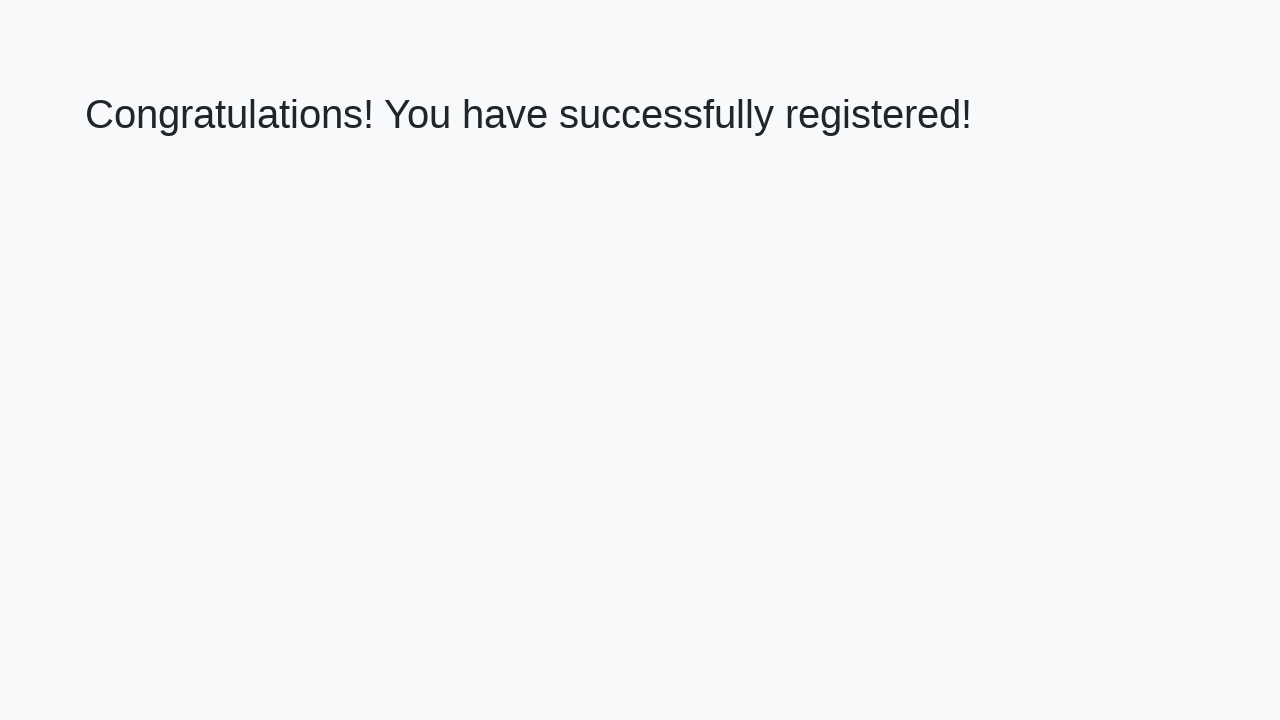

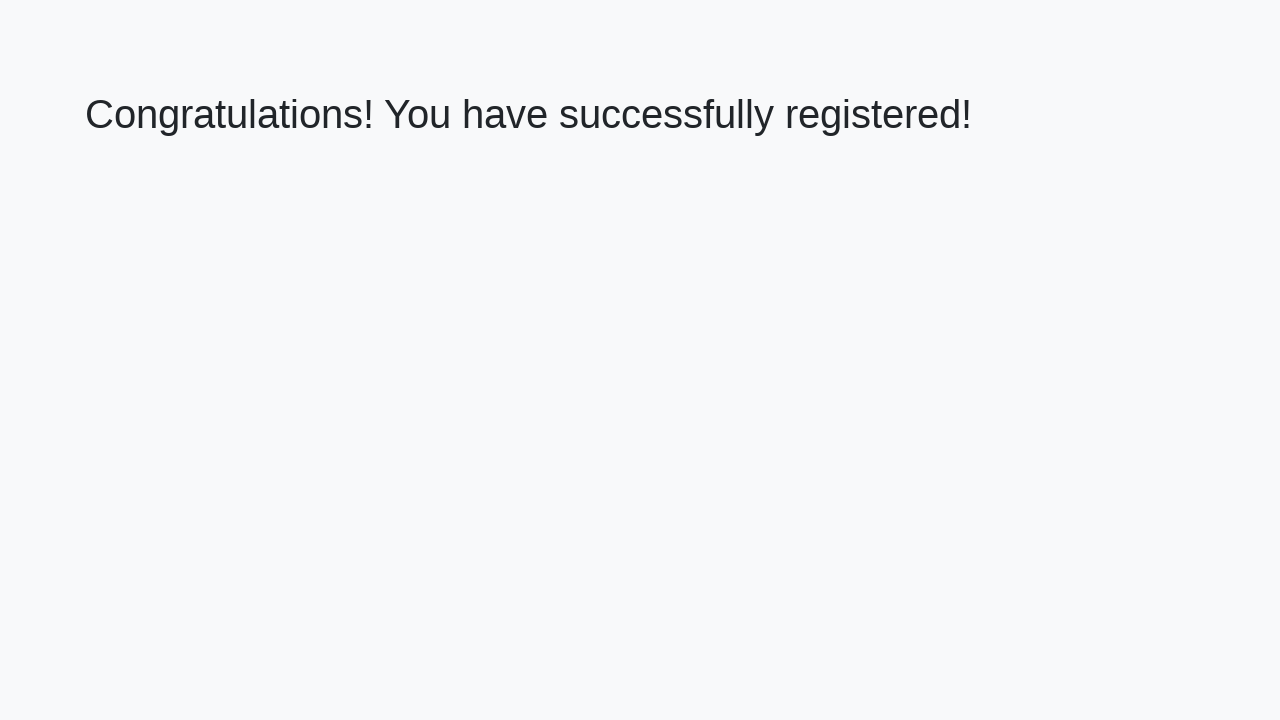